Tests clicking the Solutions navigation menu item

Starting URL: https://github.com/mobile

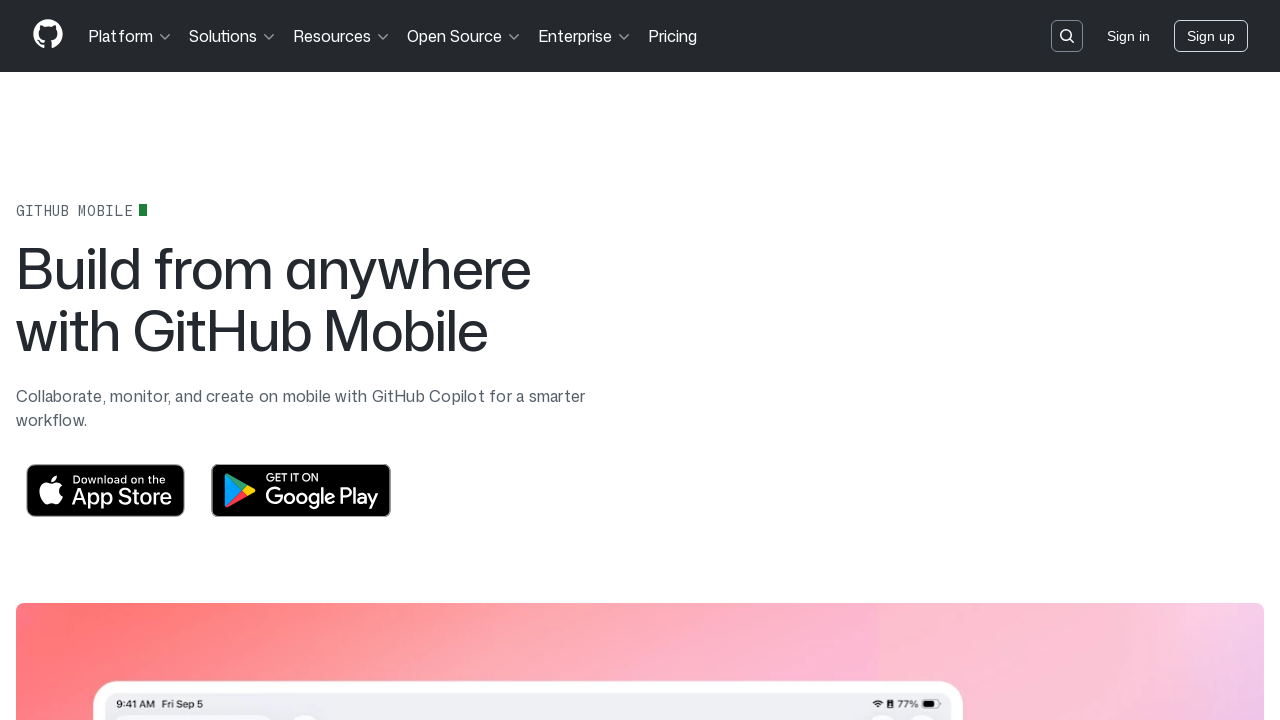

Clicked Solutions navigation menu item at (233, 36) on text=Solutions
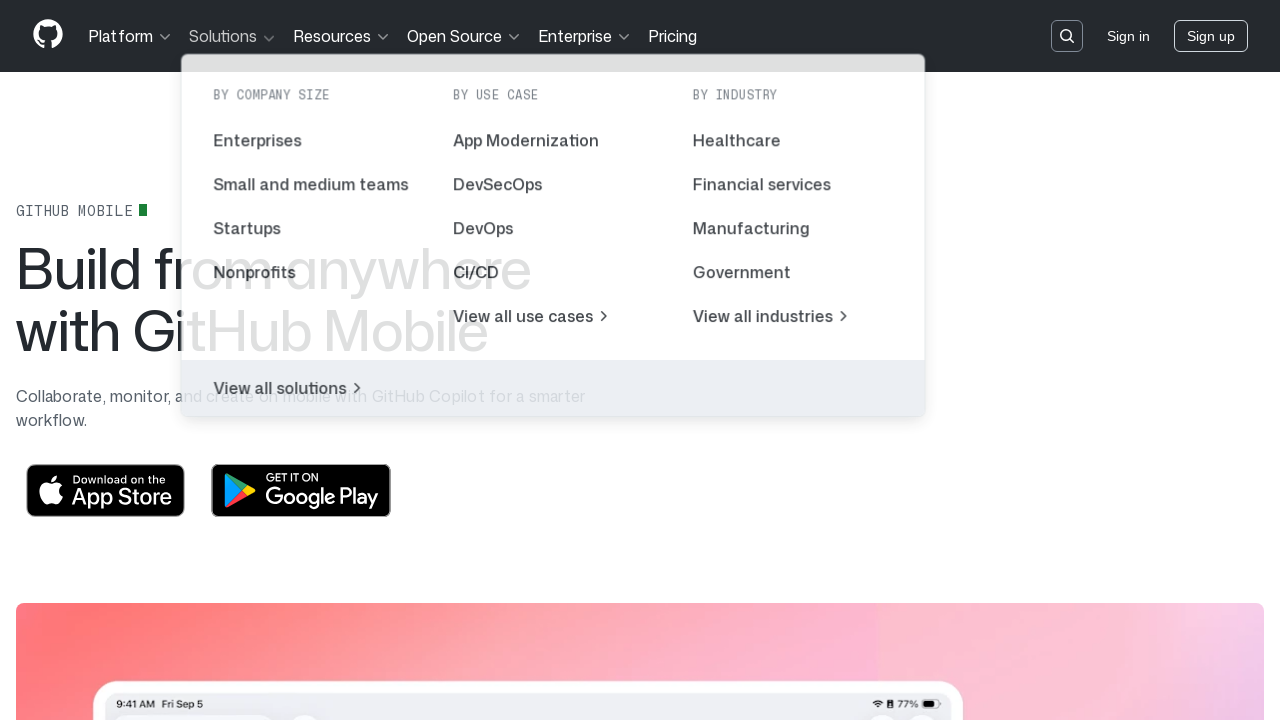

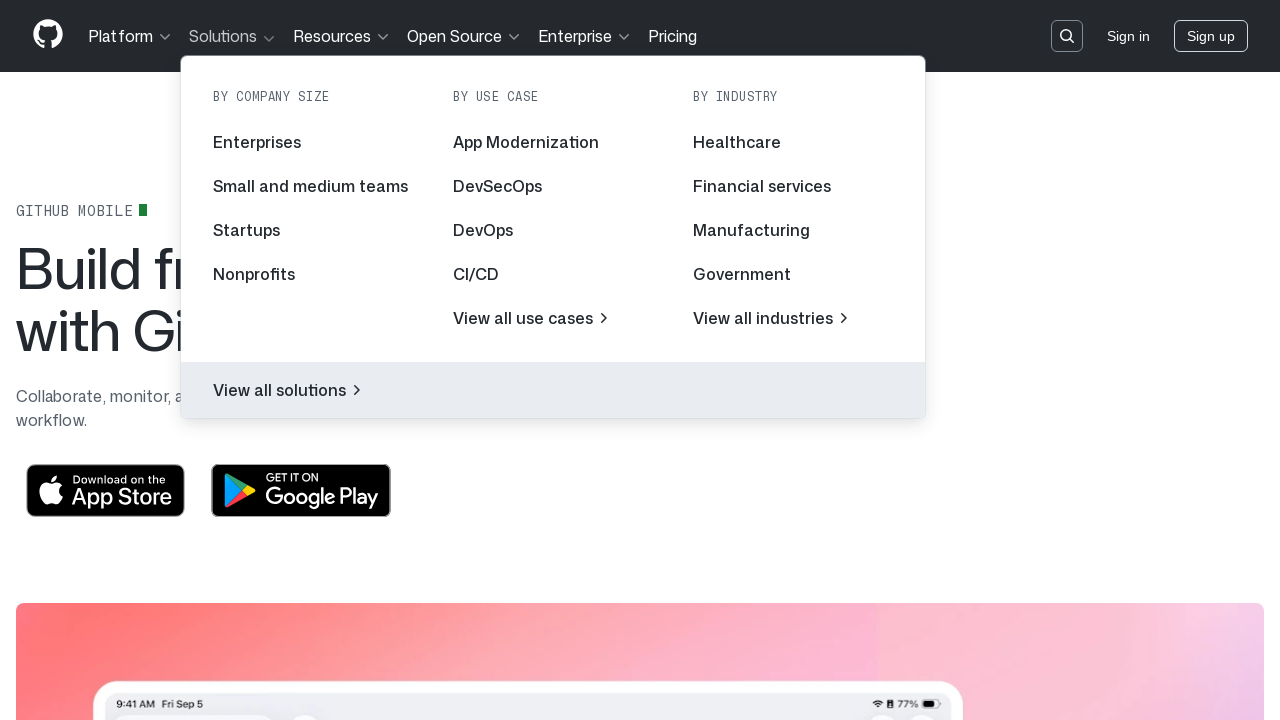